Tests a registration form by filling in first name, last name, and email fields, then submitting the form and verifying the success message.

Starting URL: http://suninjuly.github.io/registration1.html

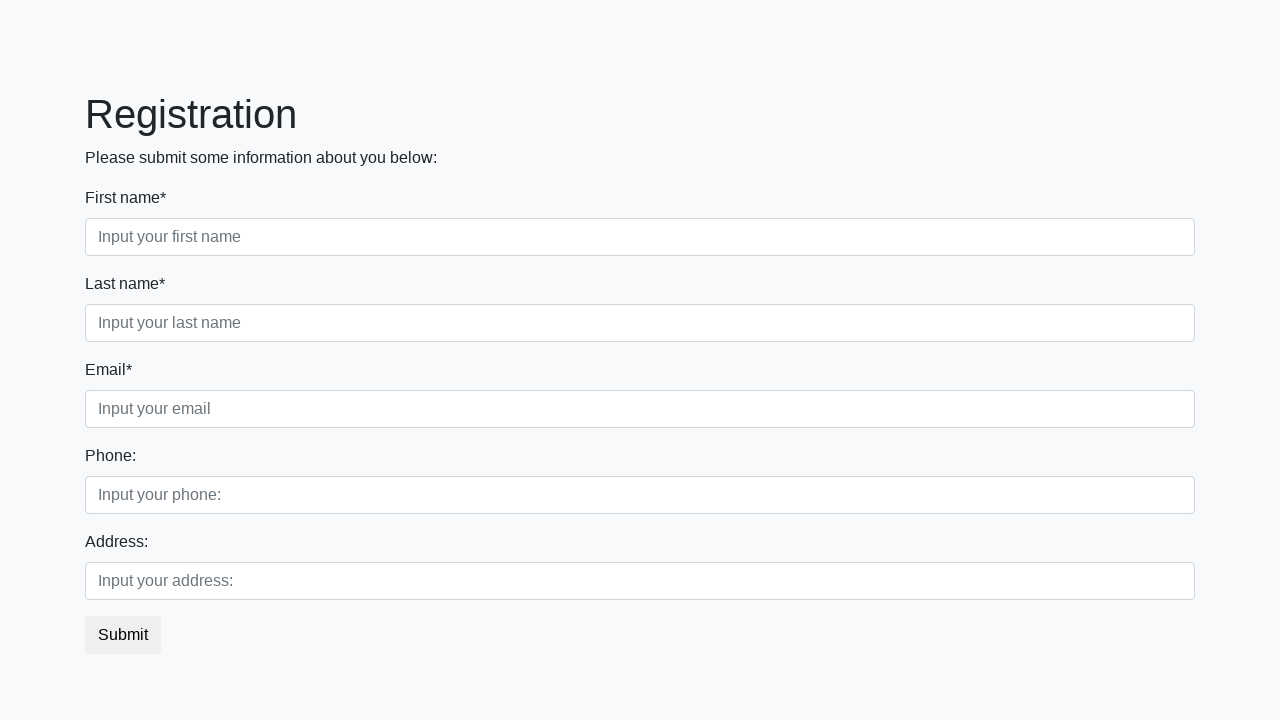

Filled first name field with 'test' on .first:required
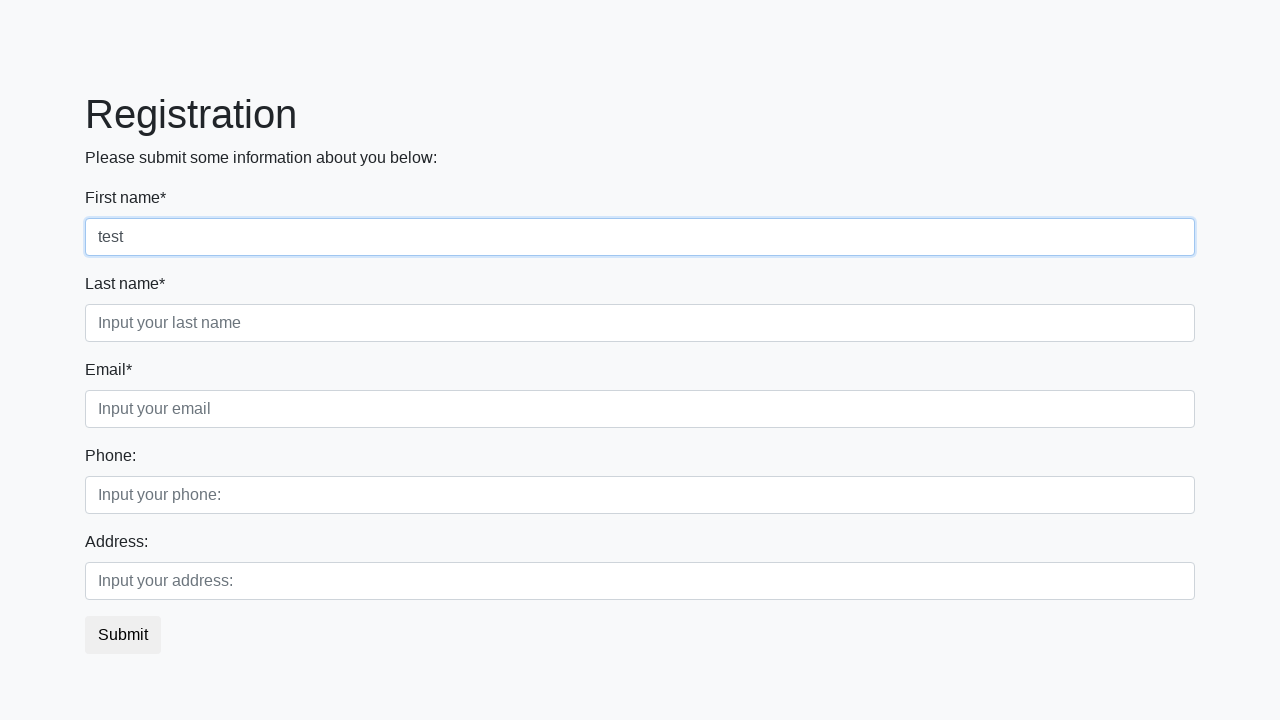

Filled last name field with 'test' on .second:required
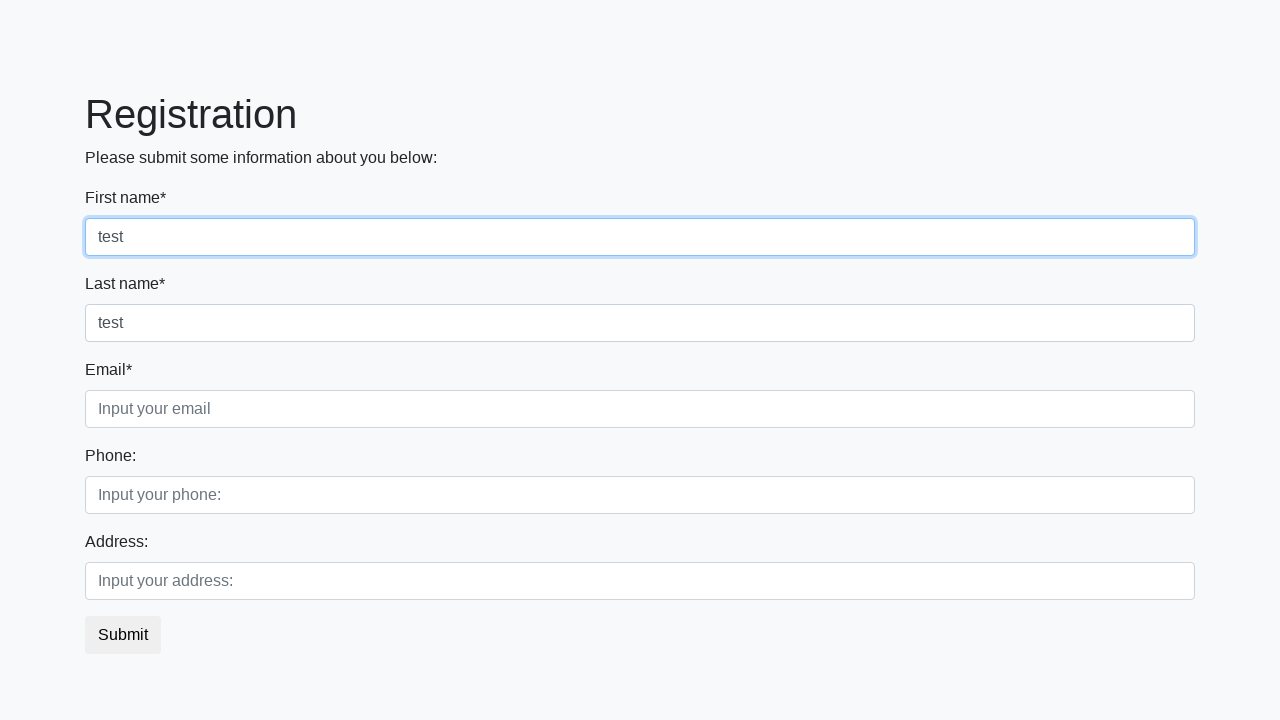

Filled email field with 'test@example.com' on .third:required
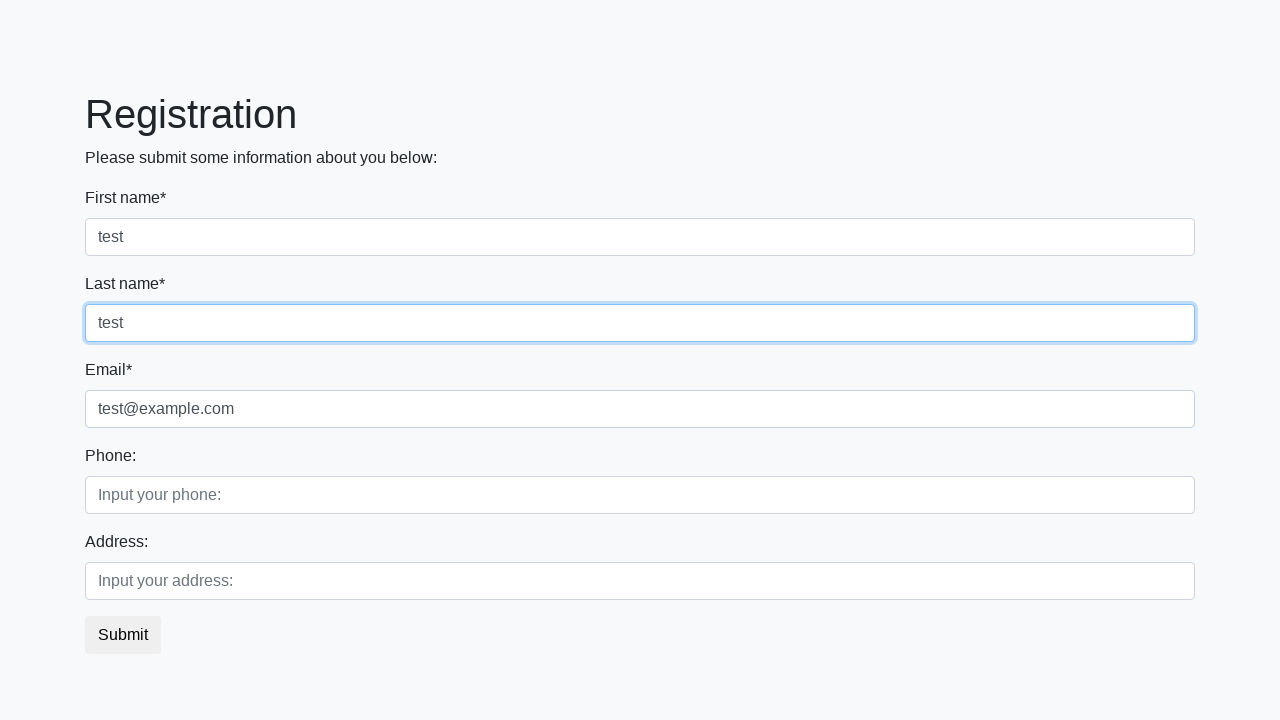

Clicked submit button to register at (123, 635) on button.btn
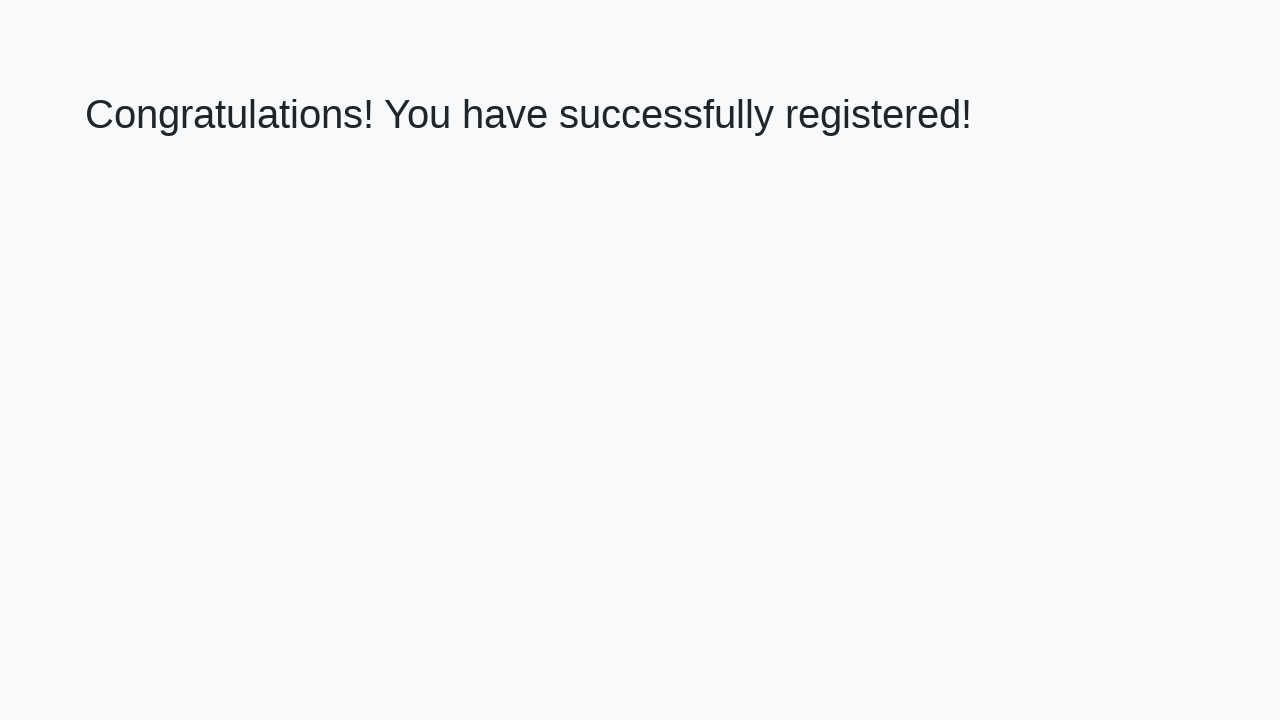

Success page loaded with congratulations message
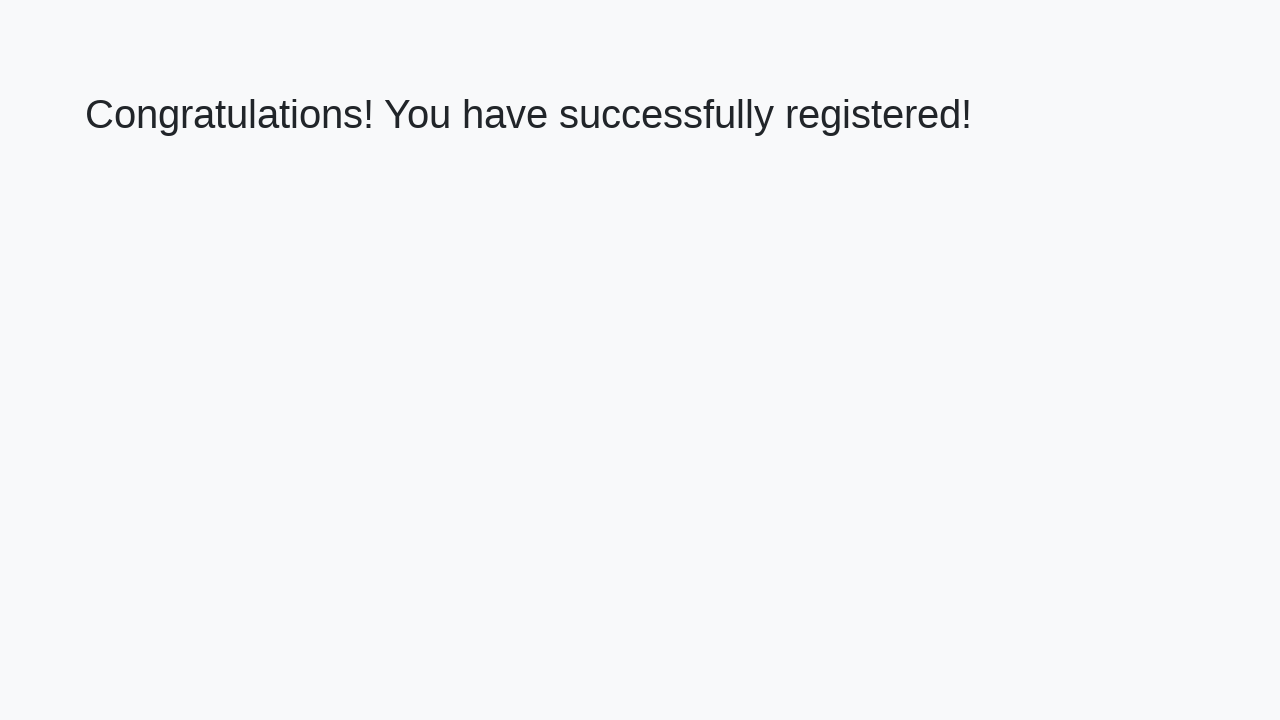

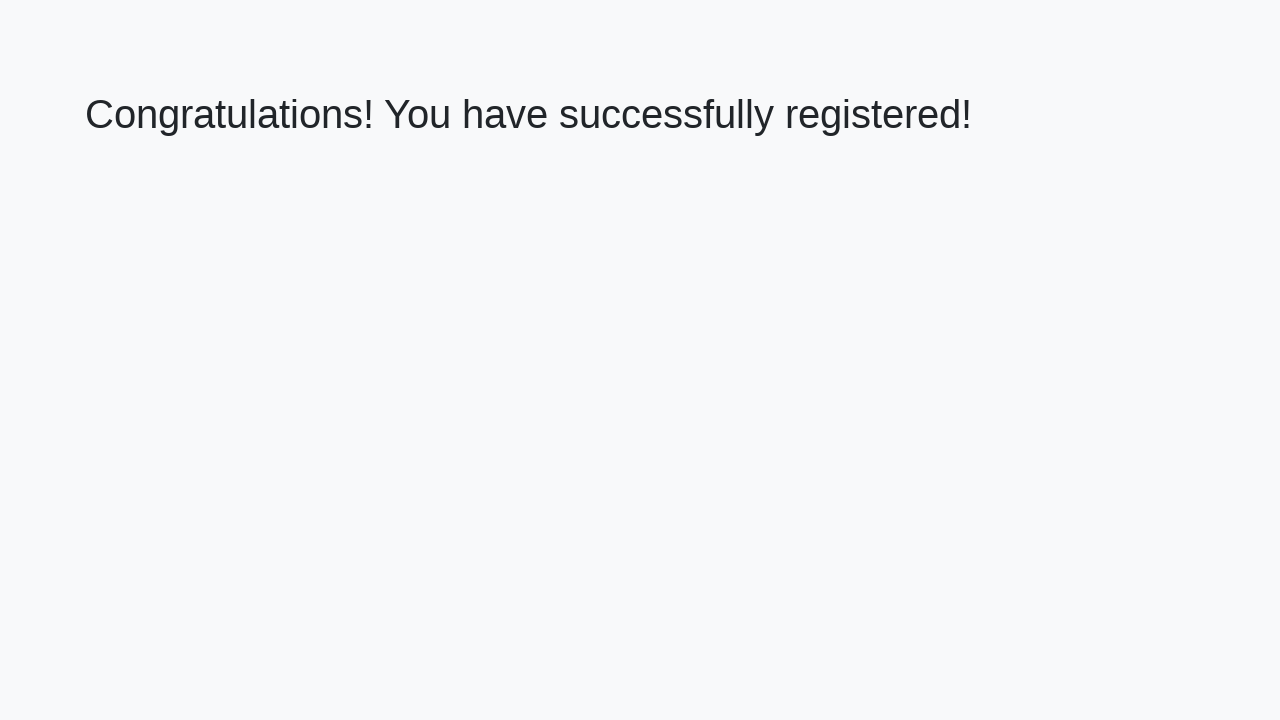